Navigates to the PlayStation section on Best Buy website

Starting URL: https://bestbuy.com

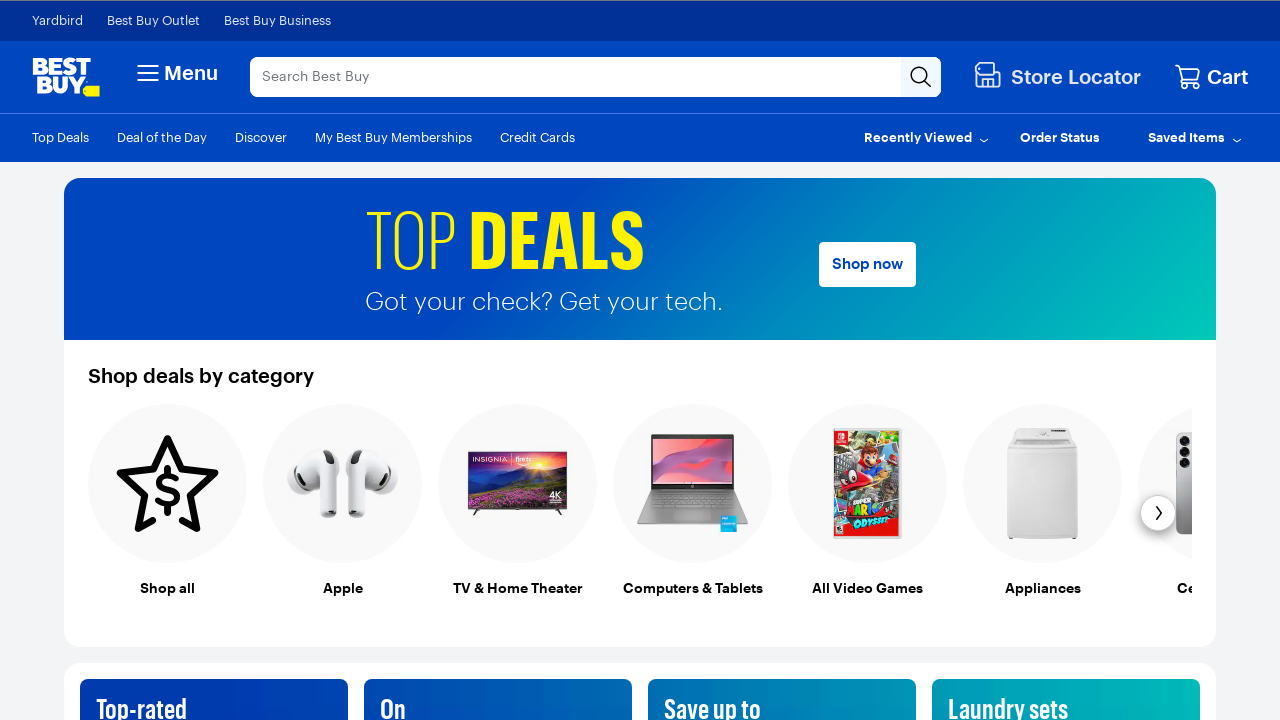

Clicked on PlayStation section on Best Buy website at (656, 361) on text=/.*PlayStation.*/i
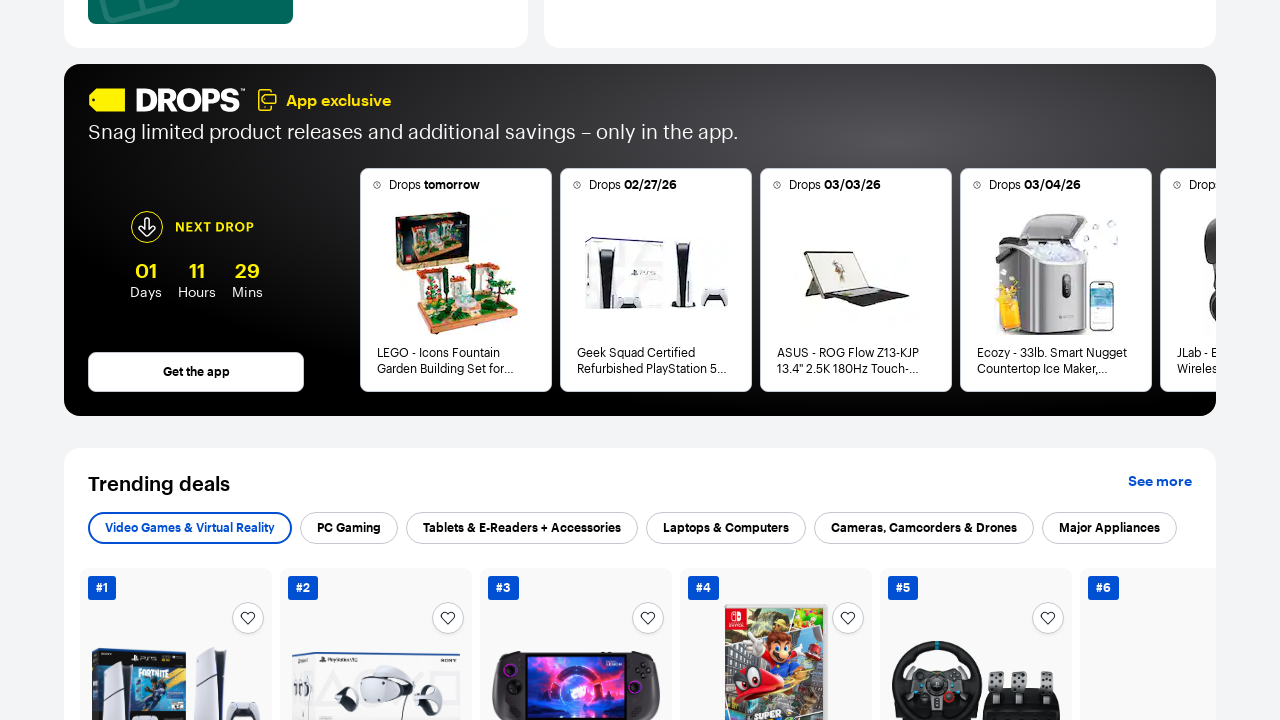

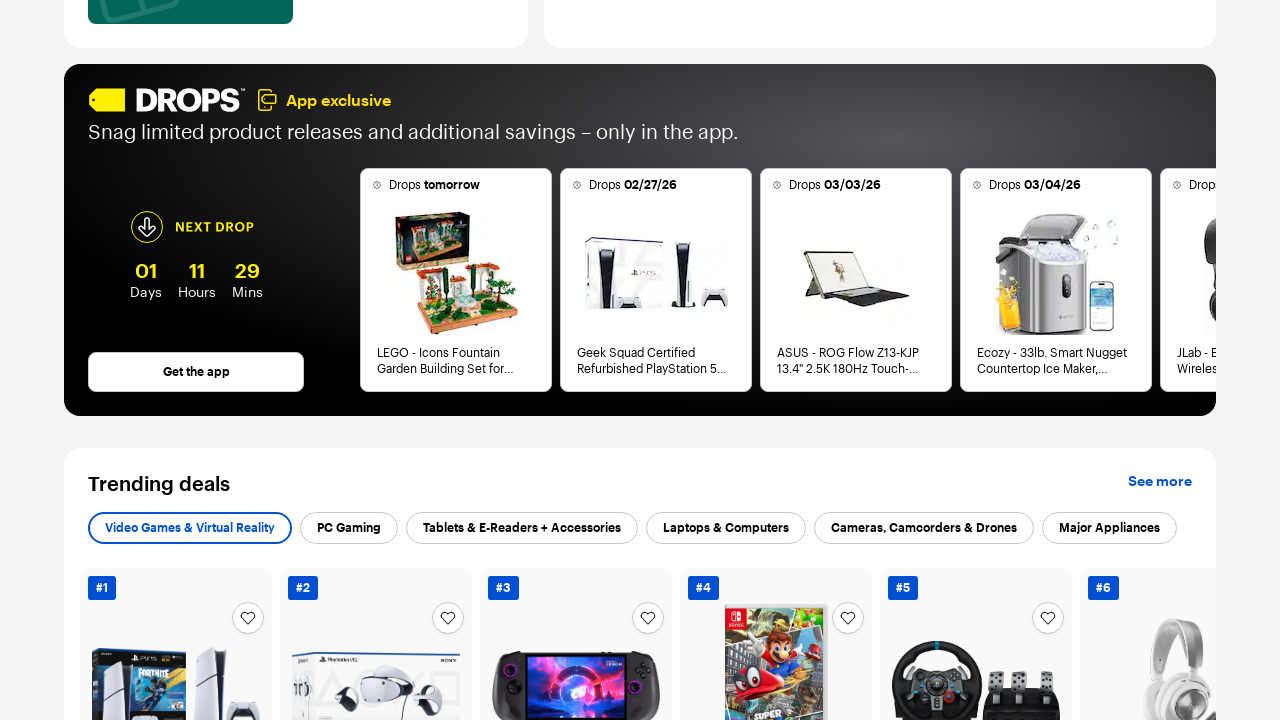